Tests sorting the "Email" column in ascending order by clicking the column header

Starting URL: http://the-internet.herokuapp.com/tables

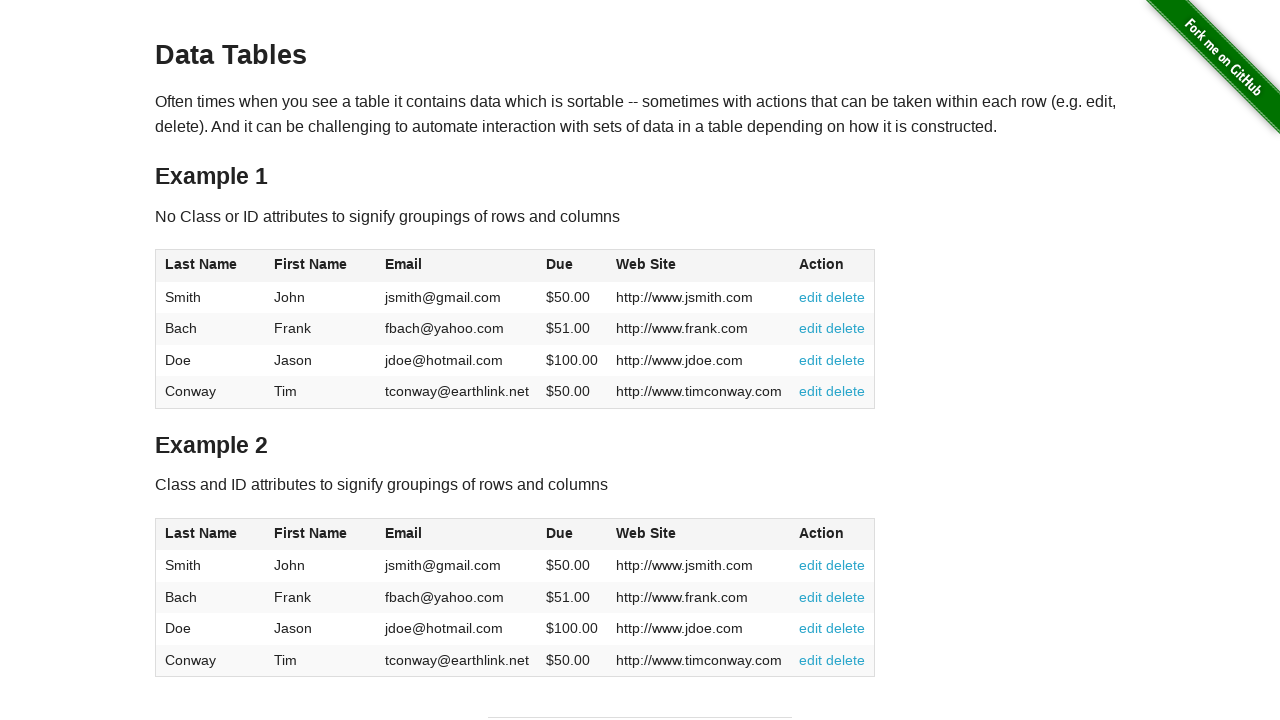

Clicked Email column header to sort in ascending order at (457, 266) on #table1 thead tr th:nth-of-type(3)
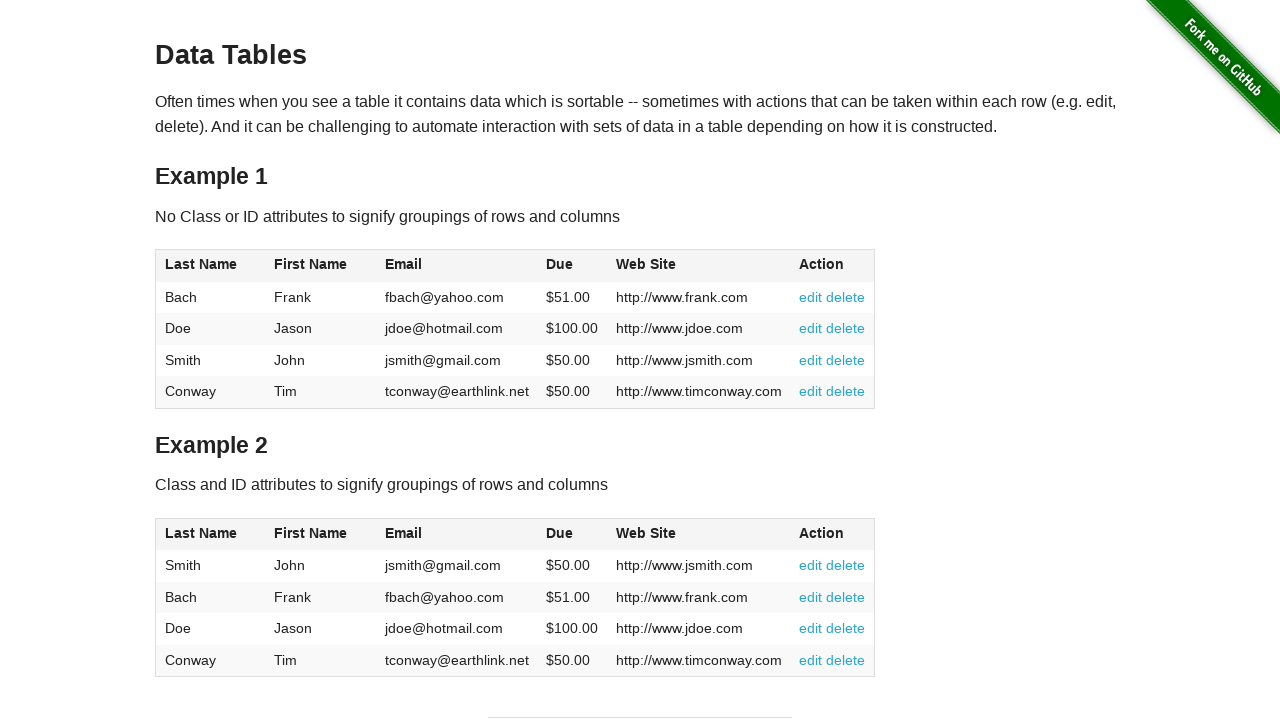

Email column values loaded after sorting
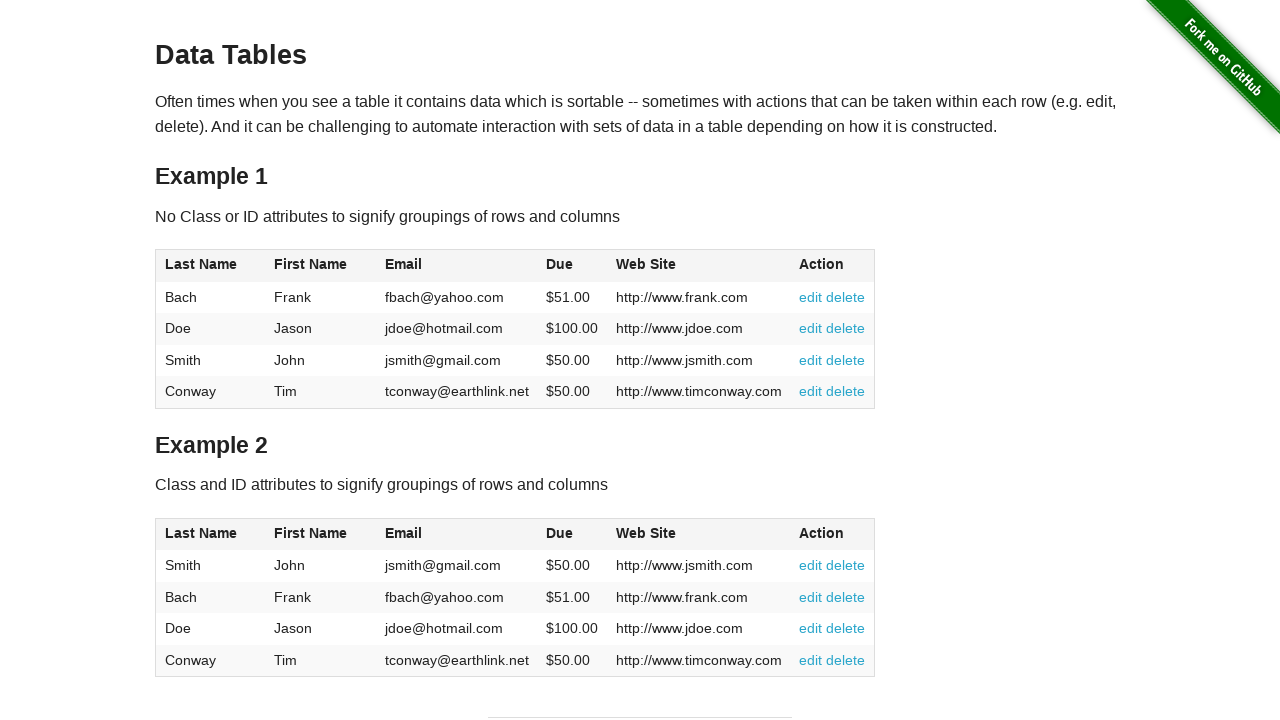

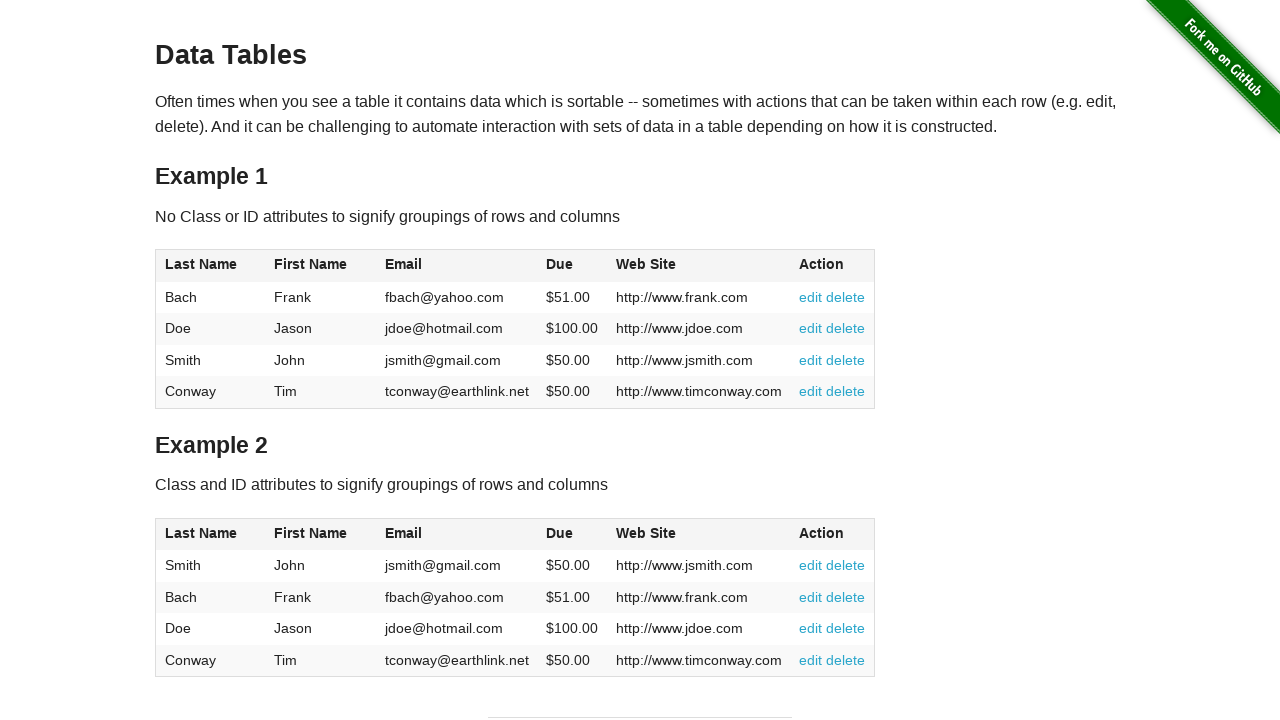